Tests various JavaScript-based interactions on a practice automation page including typing in an autocomplete field, scrolling to elements, setting input values, clicking radio buttons, and performing page scrolling.

Starting URL: https://rahulshettyacademy.com/AutomationPractice/

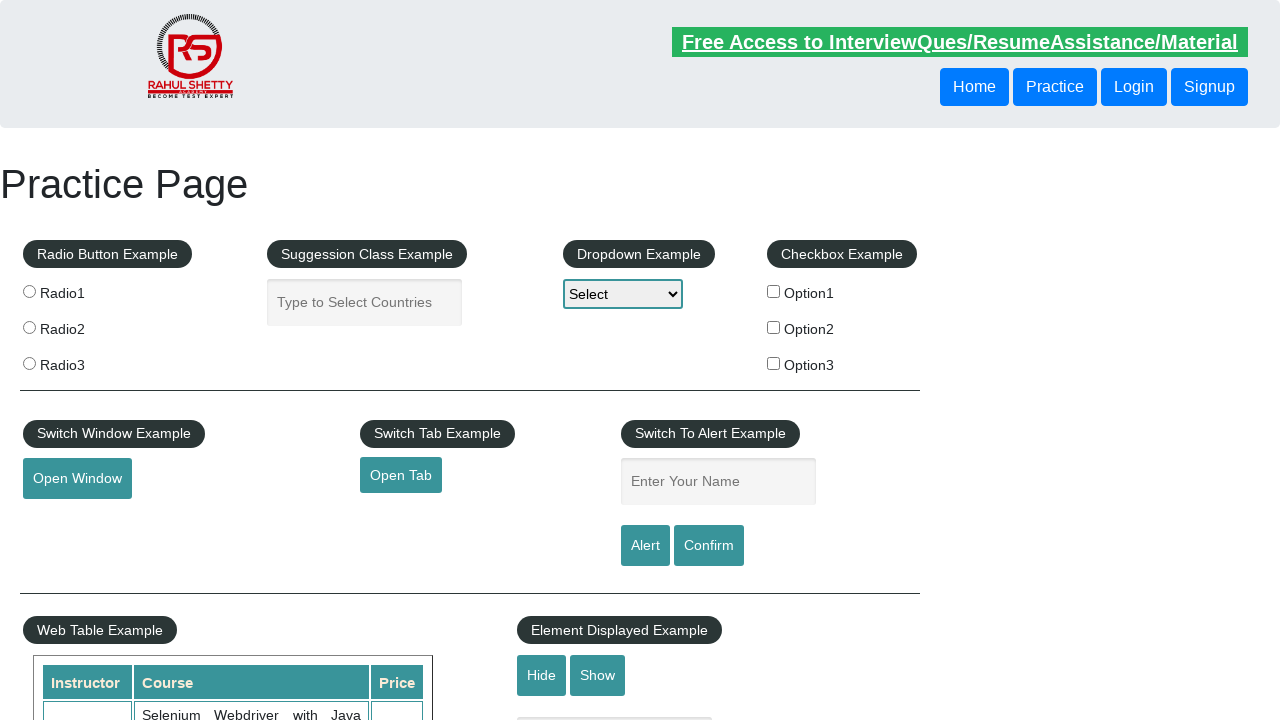

Typed 'in' in the autocomplete field on input#autocomplete
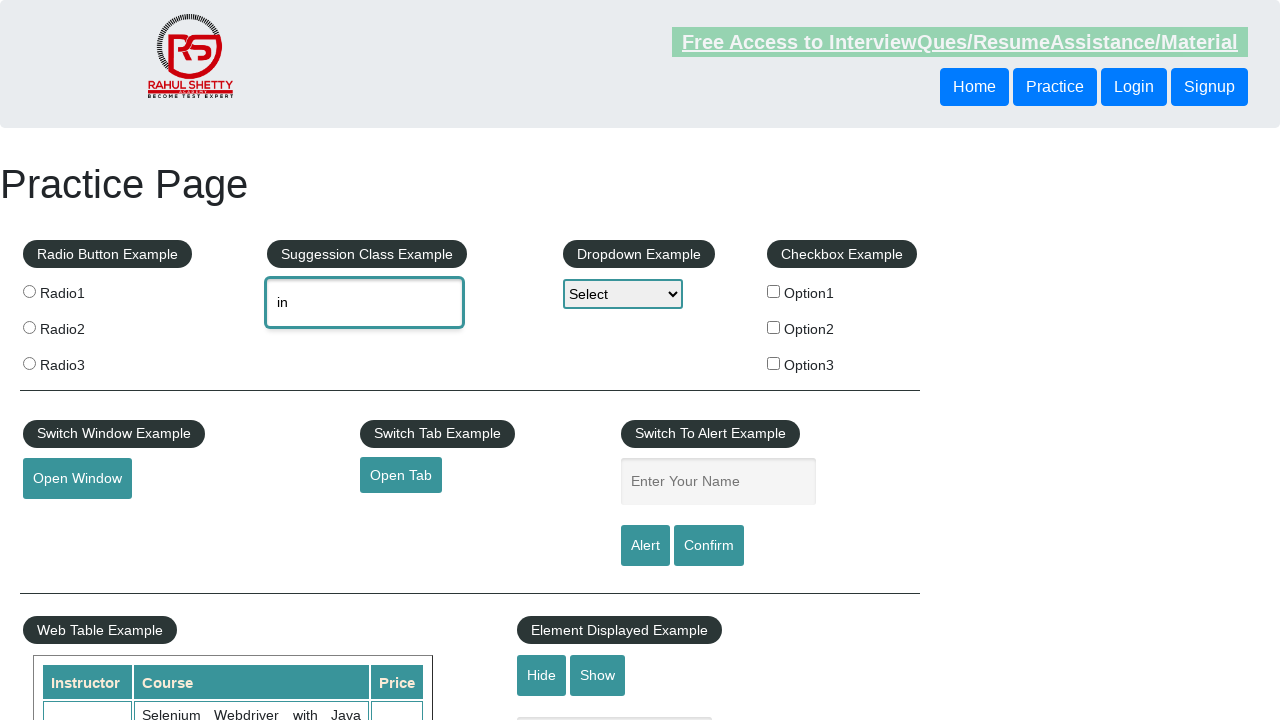

Scrolled to total amount element
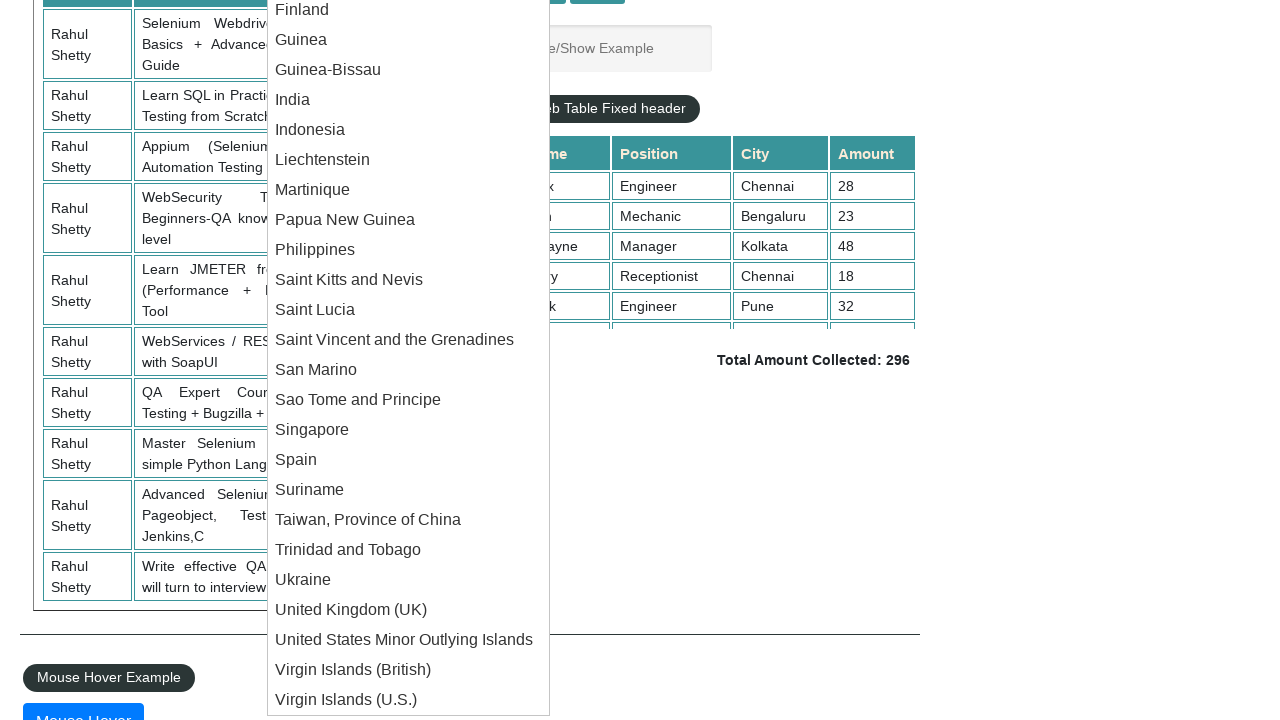

Filled autocomplete field with 'india' on input#autocomplete
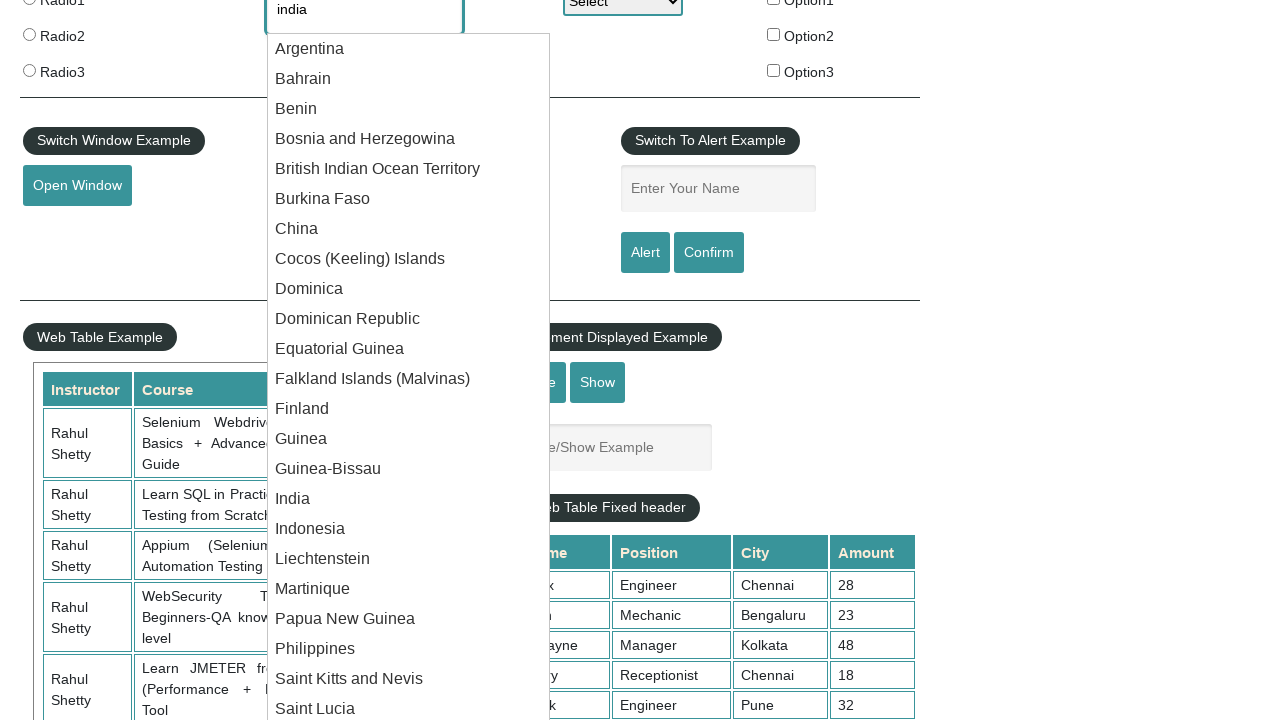

Clicked radio button 3 at (29, 70) on input[value='radio3']
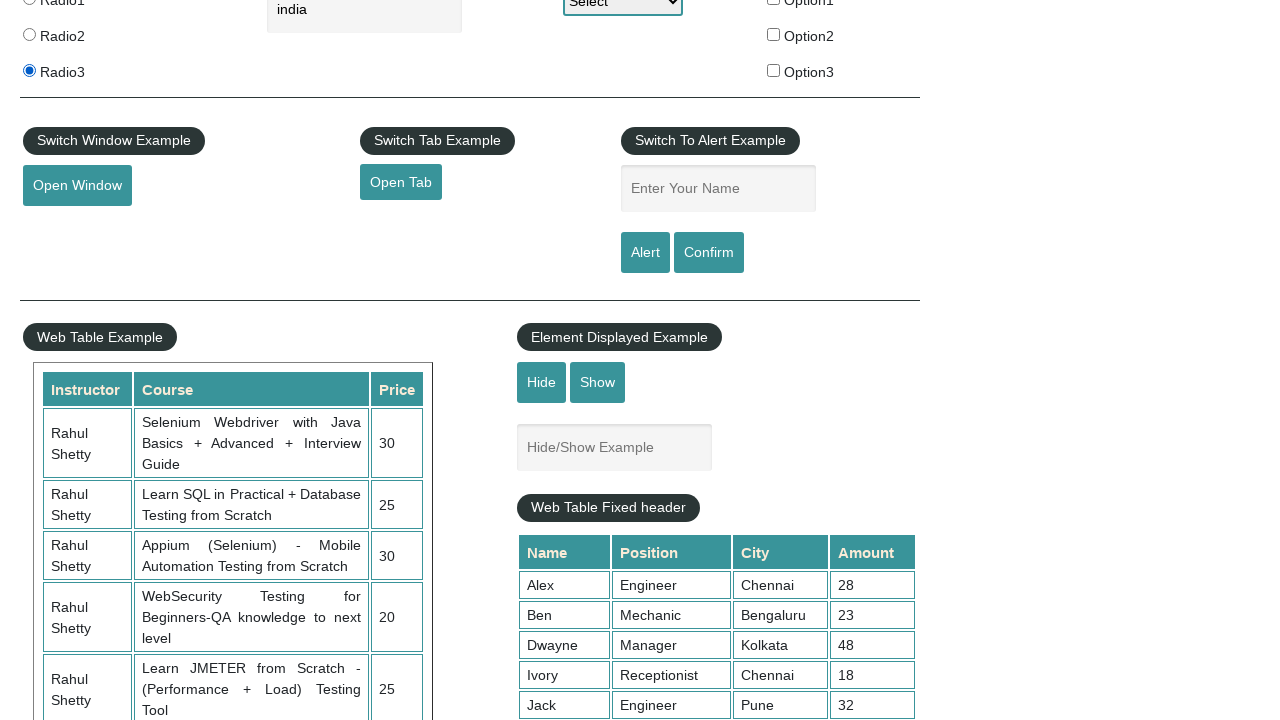

Scrolled down page by 200 pixels
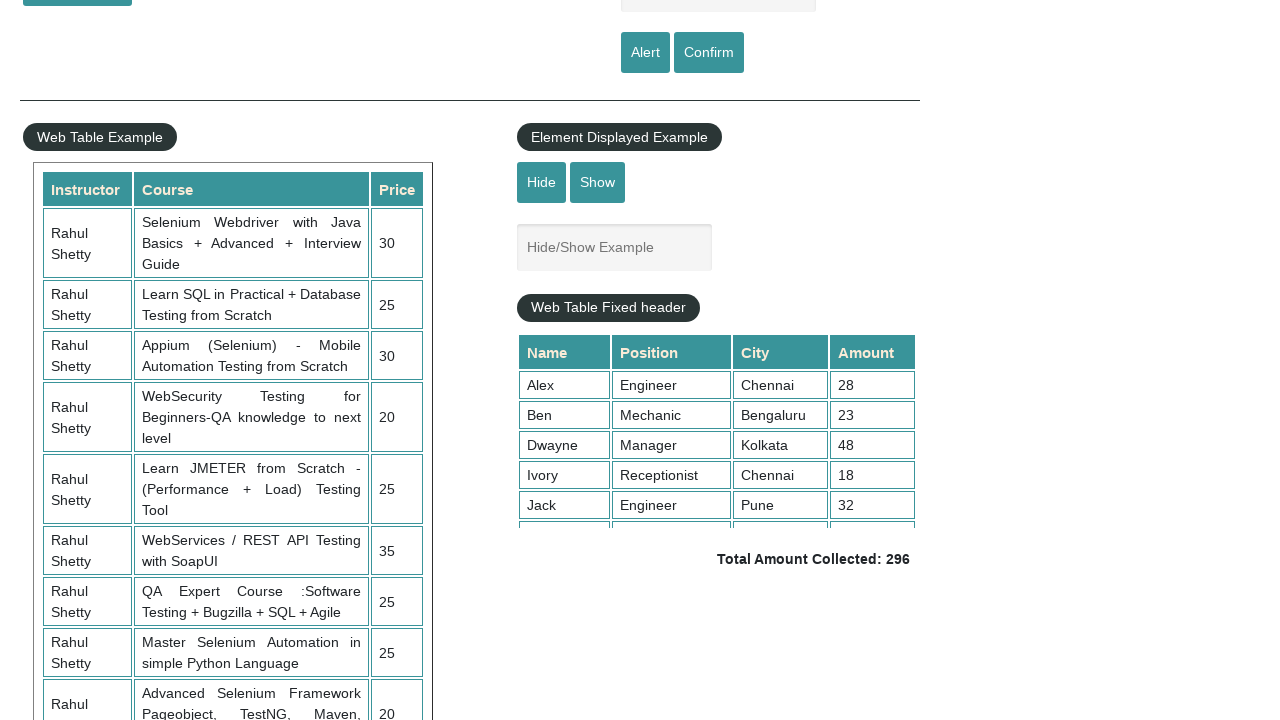

Scrolled down page by 200 pixels
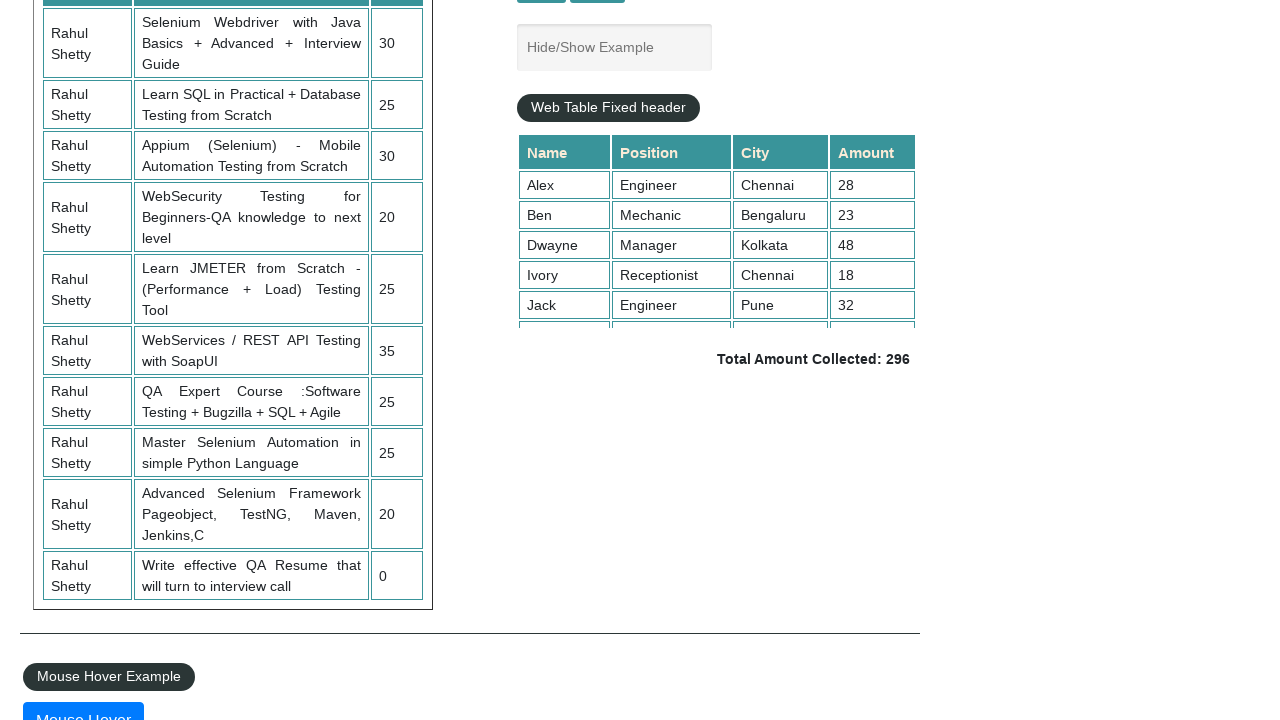

Scrolled down page by 200 pixels
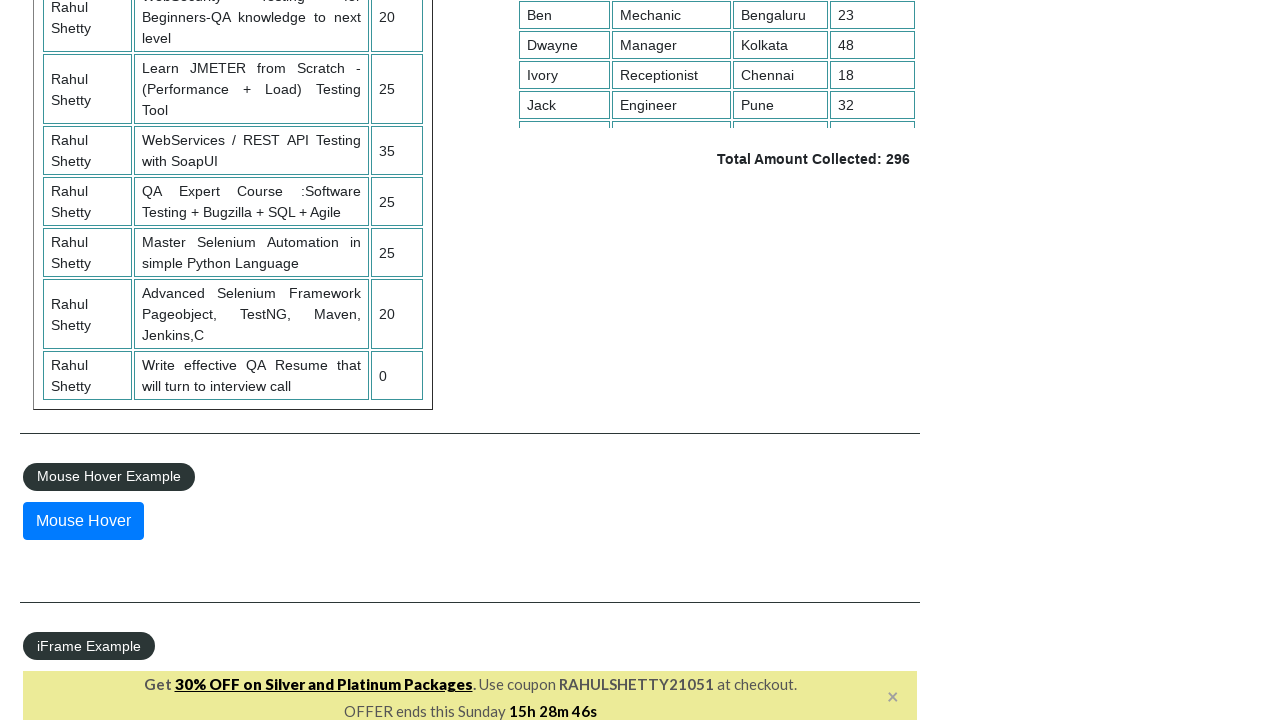

Scrolled to position 200 pixels from top
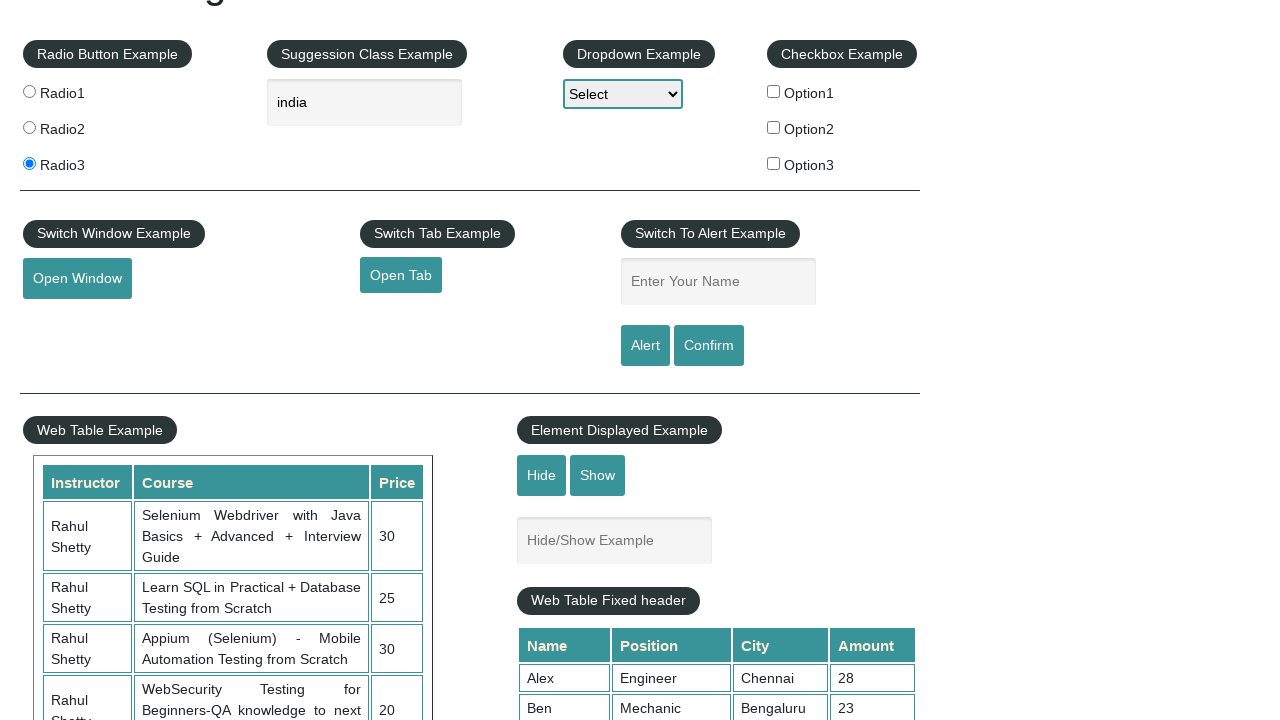

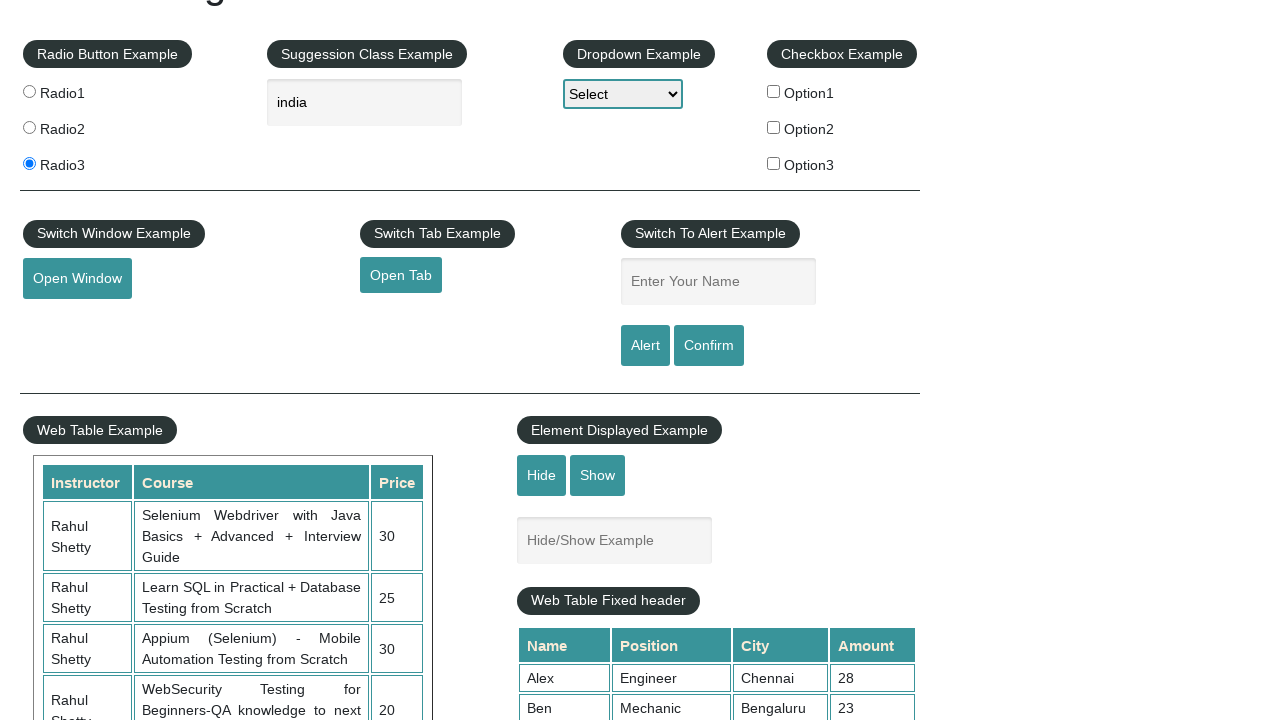